Tests registration form on a page with a known bug, attempting to fill first name, last name, and email fields

Starting URL: http://suninjuly.github.io/registration2.html

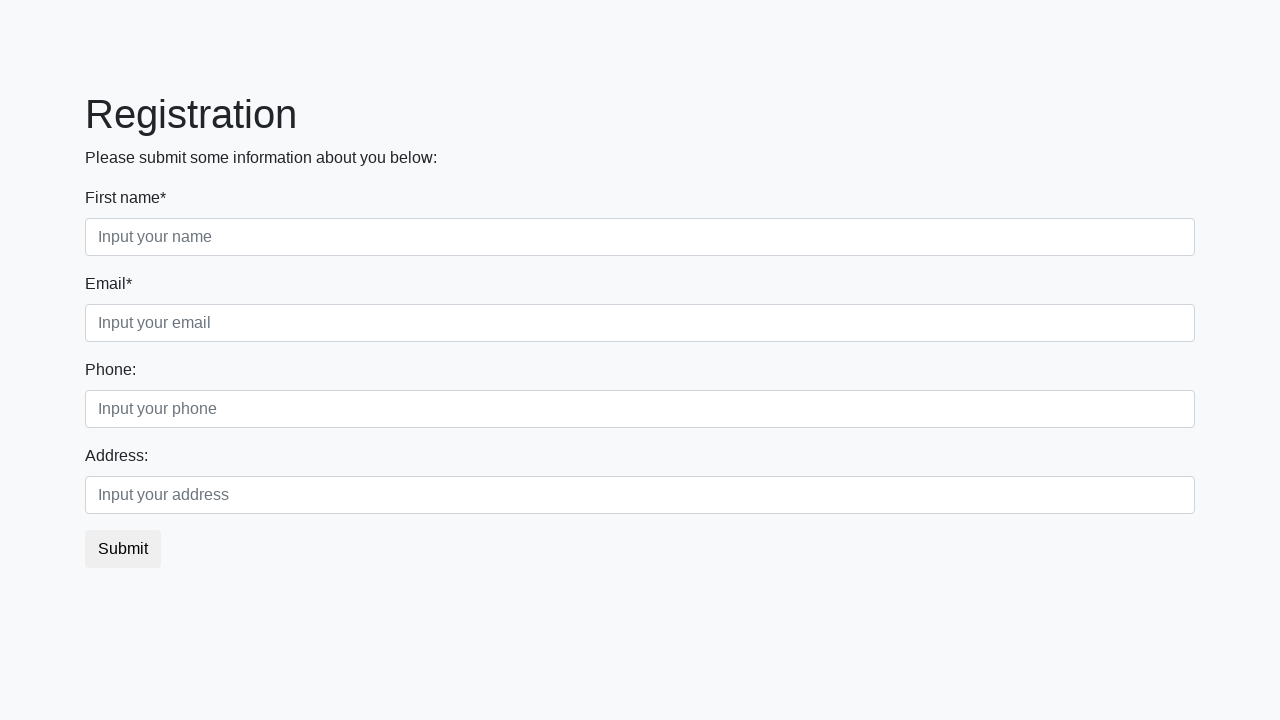

Attempted to fill first name field with 'John' on div.first_block .form-control.first
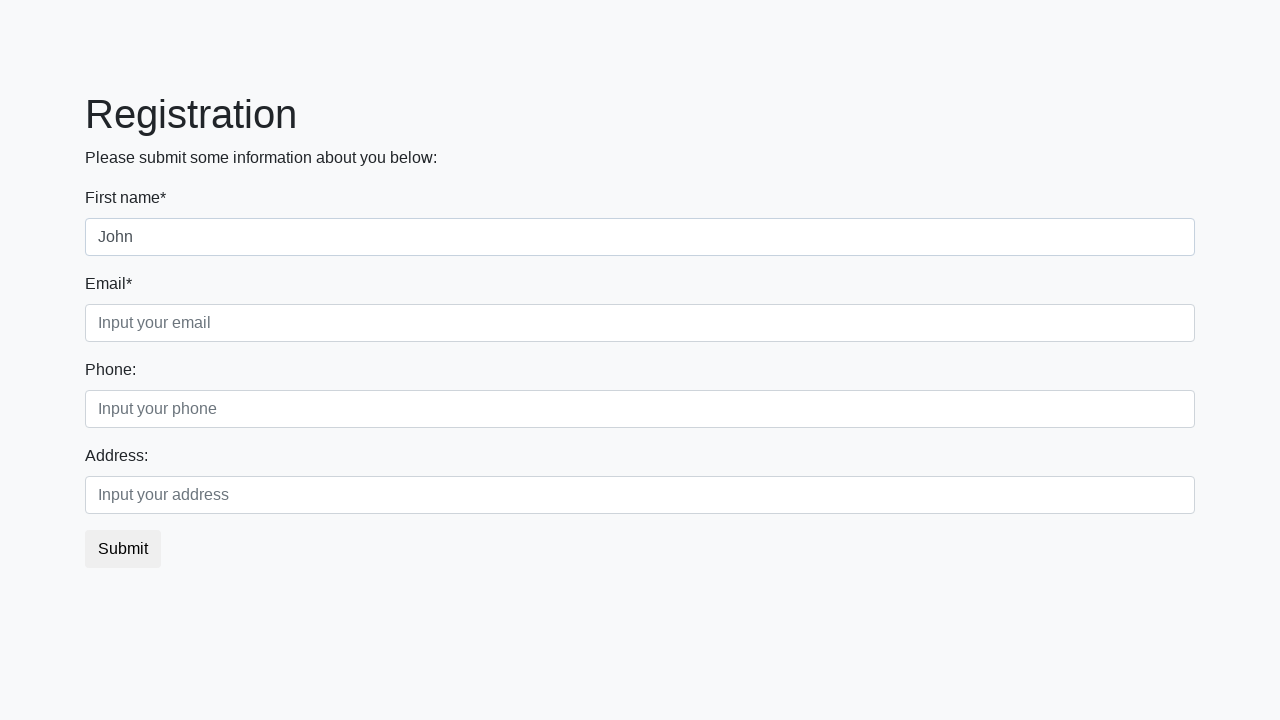

Failed to fill last name field due to known bug on div.first_block .form-control.second
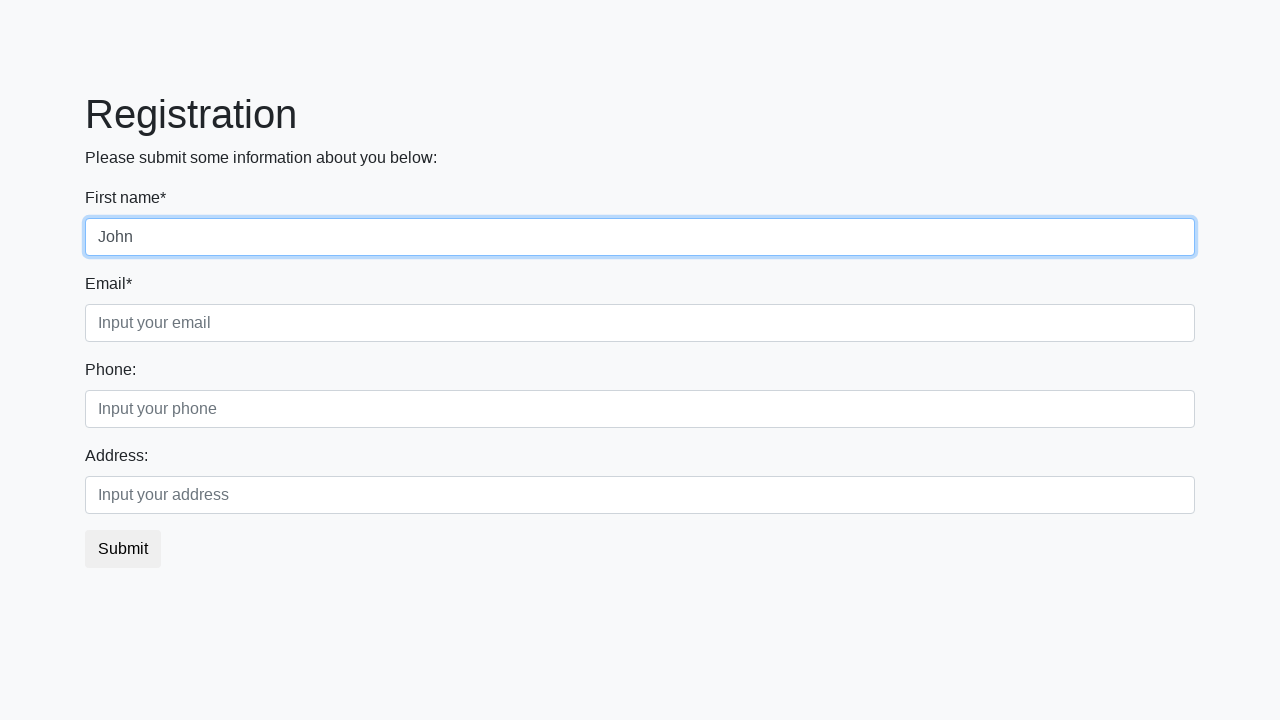

Attempted to fill email field with 'smith@example.com' on div.first_block .form-control.third
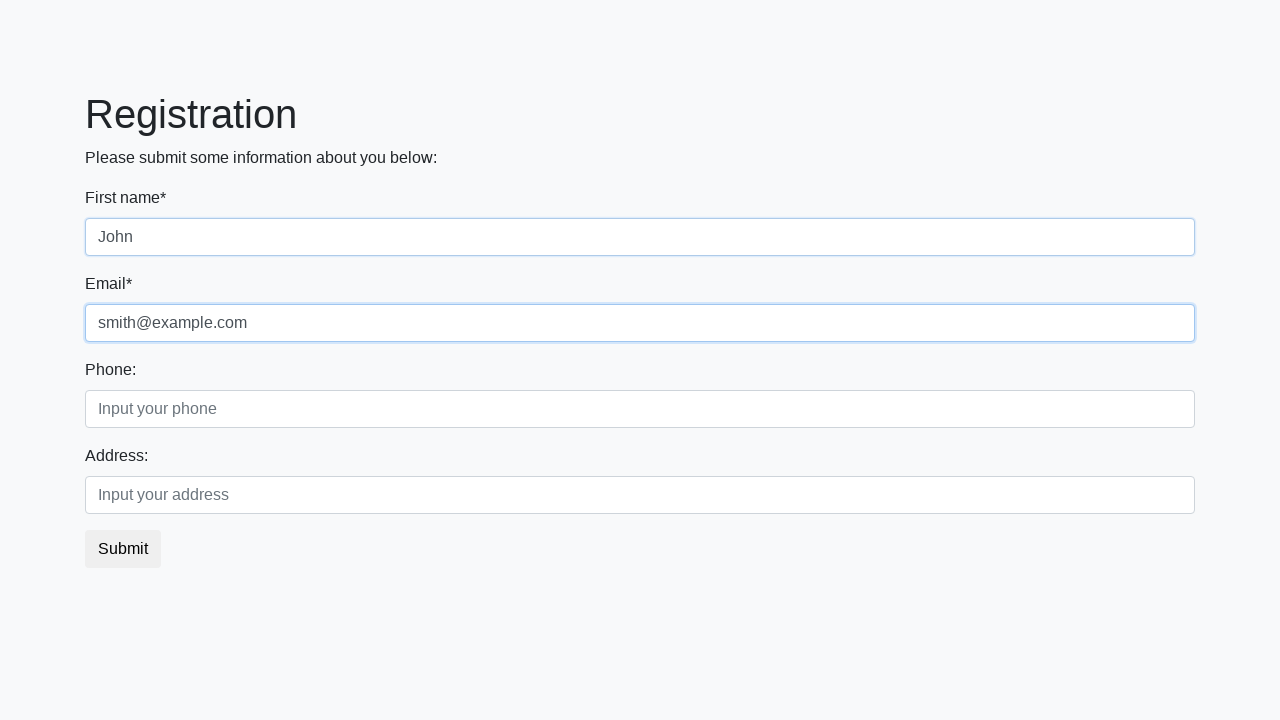

Clicked submit button to submit registration form at (123, 549) on button.btn
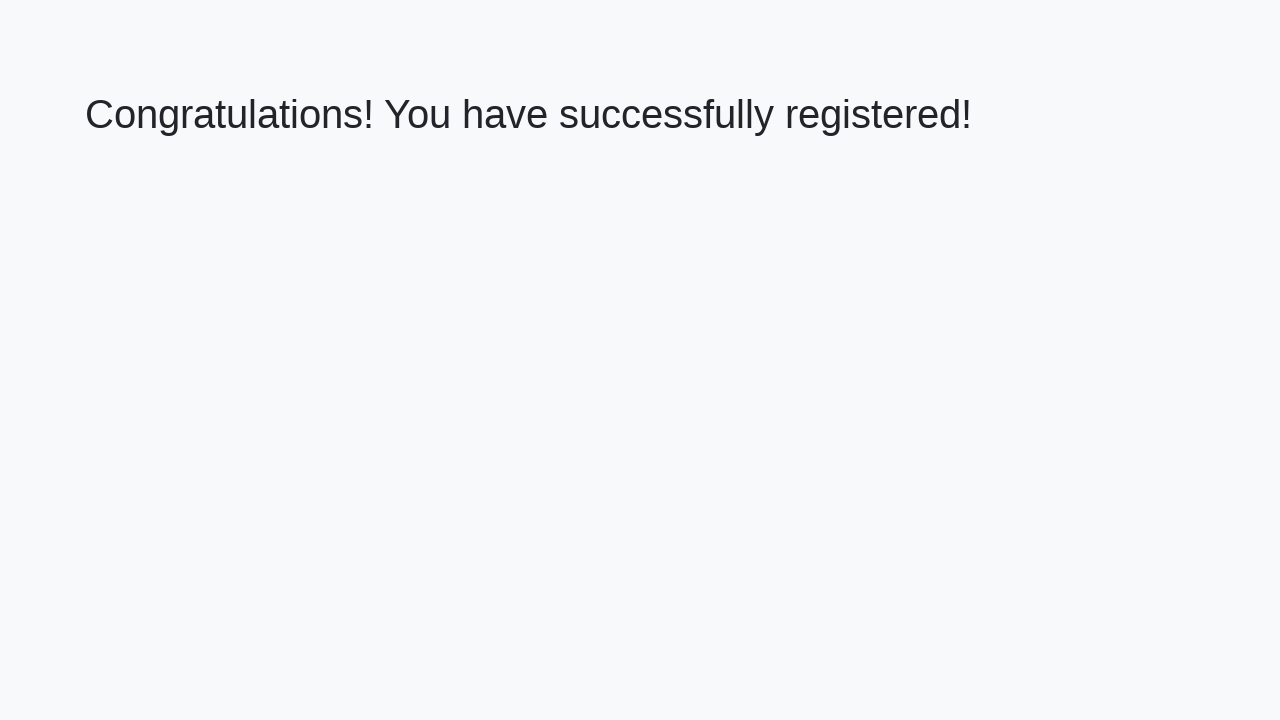

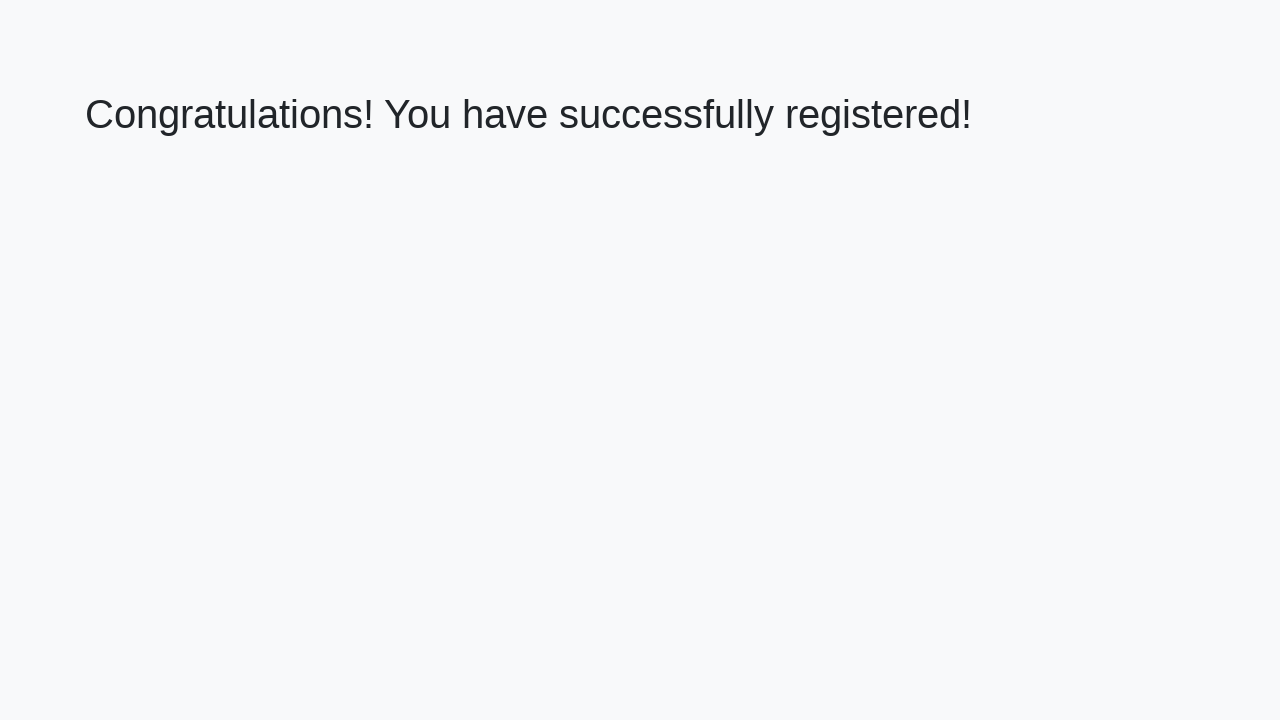